Tests table sorting functionality by clicking a column header and verifying the data is sorted, then tests pagination by navigating through pages to find an item containing "Rice".

Starting URL: https://rahulshettyacademy.com/seleniumPractise/#/offers

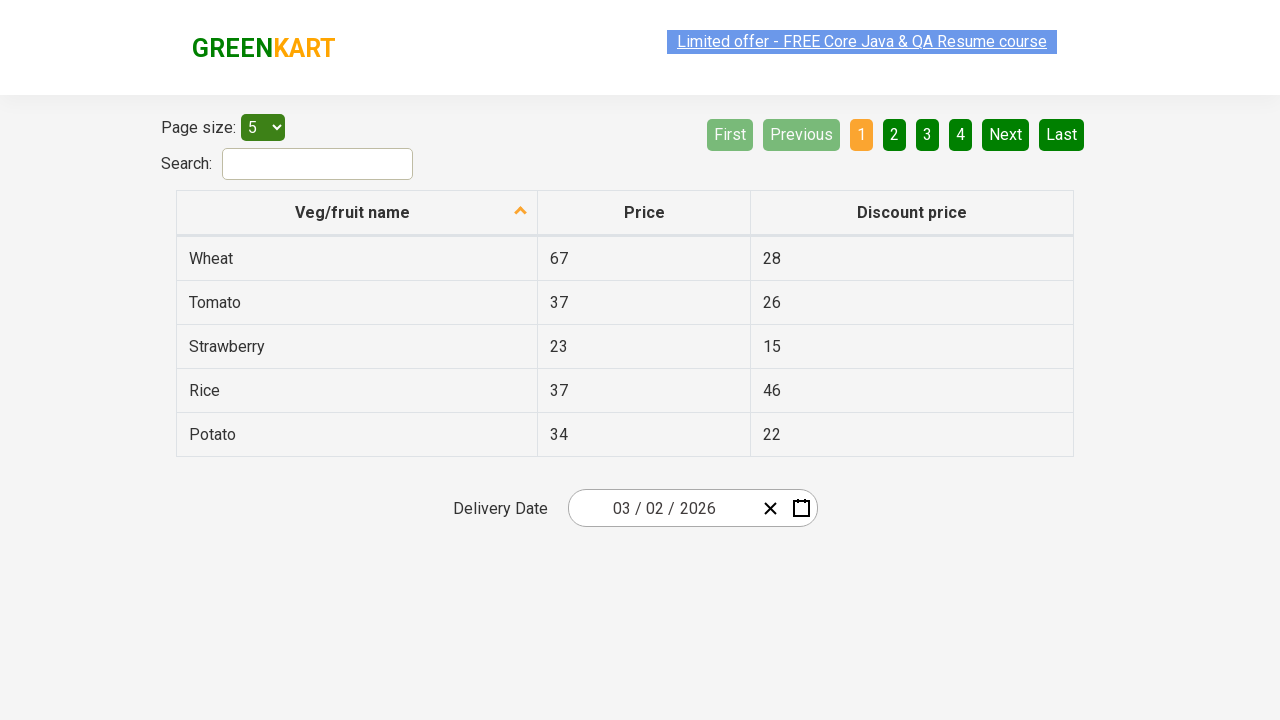

Clicked first column header to sort table at (357, 213) on xpath=//tr//th[1]
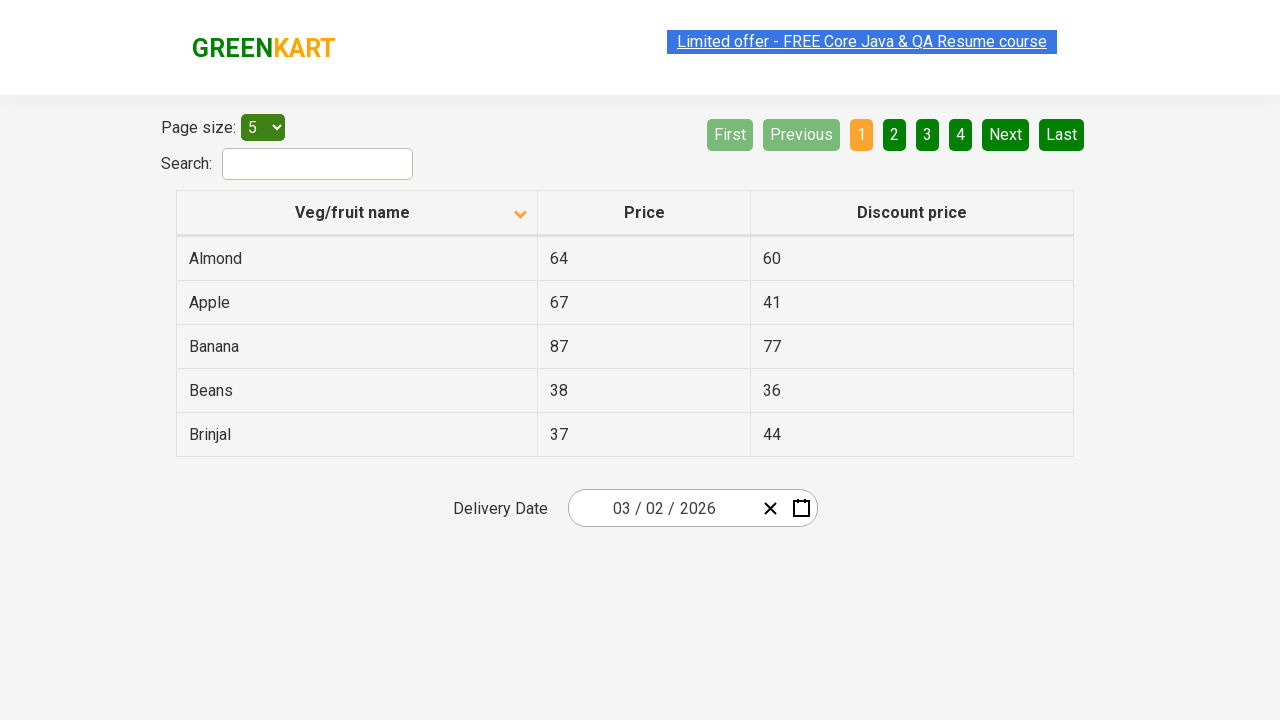

Table column data loaded
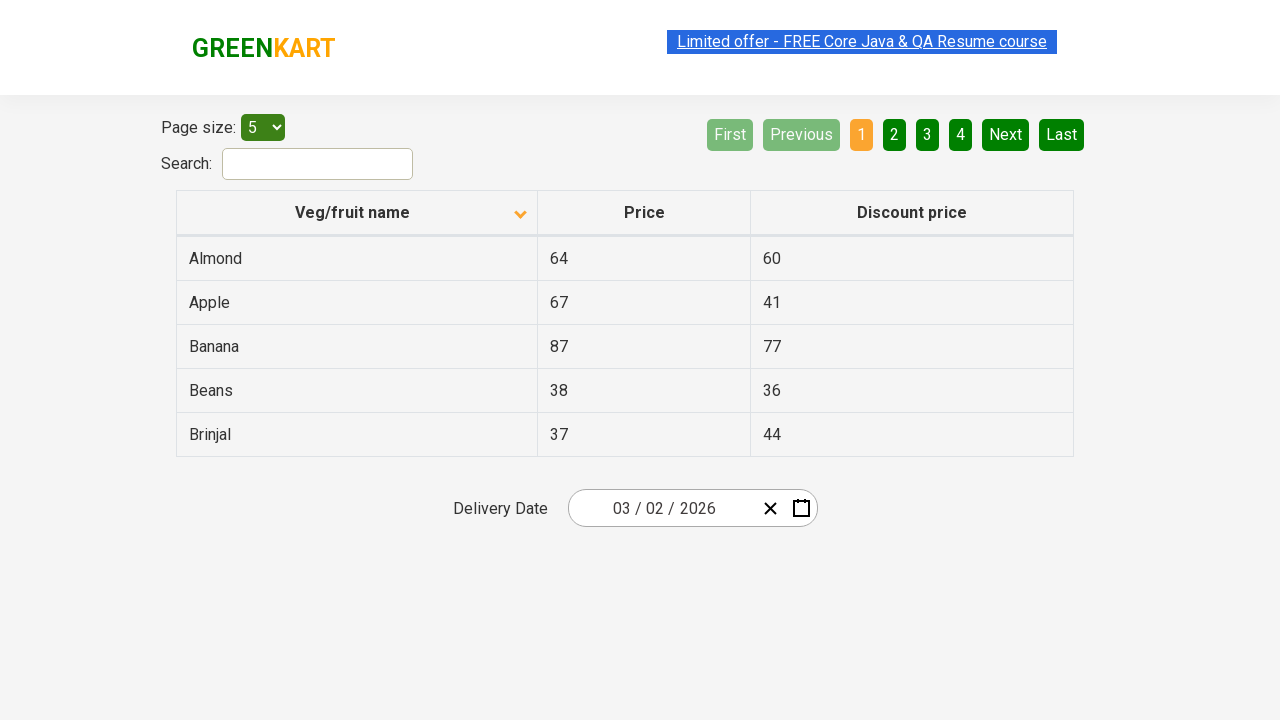

Retrieved all values from first column
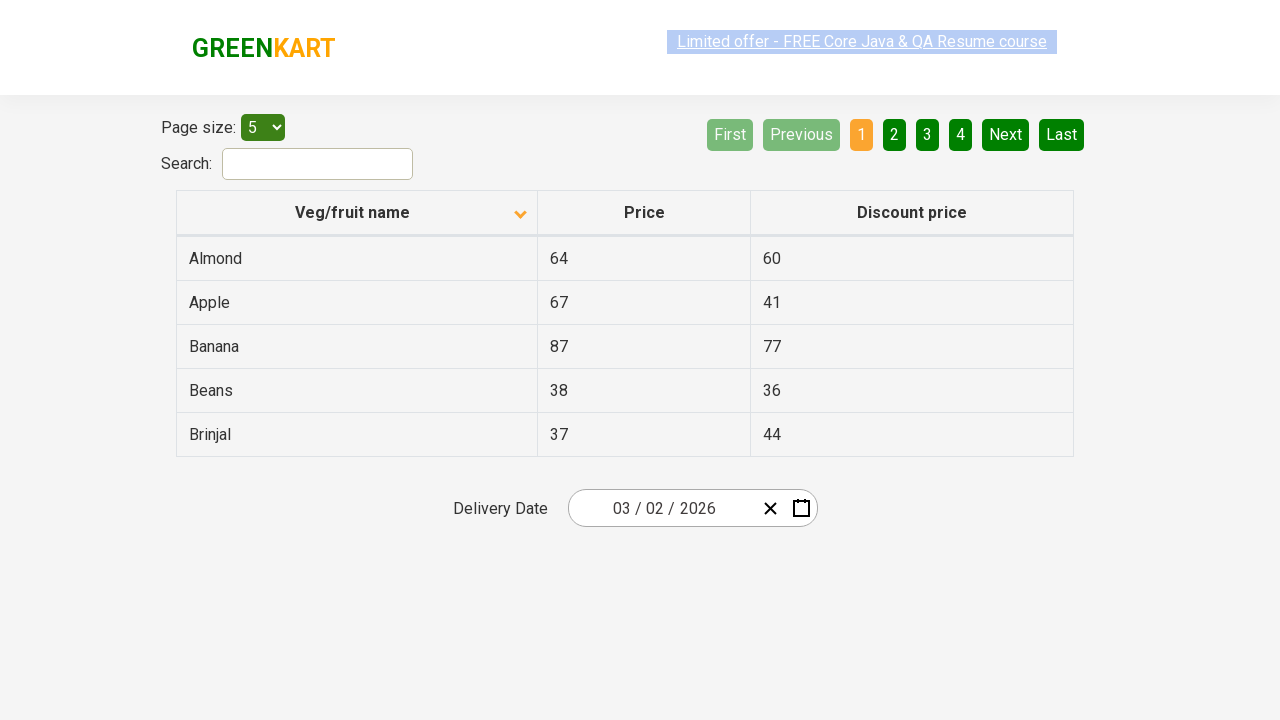

Verified that table column is properly sorted
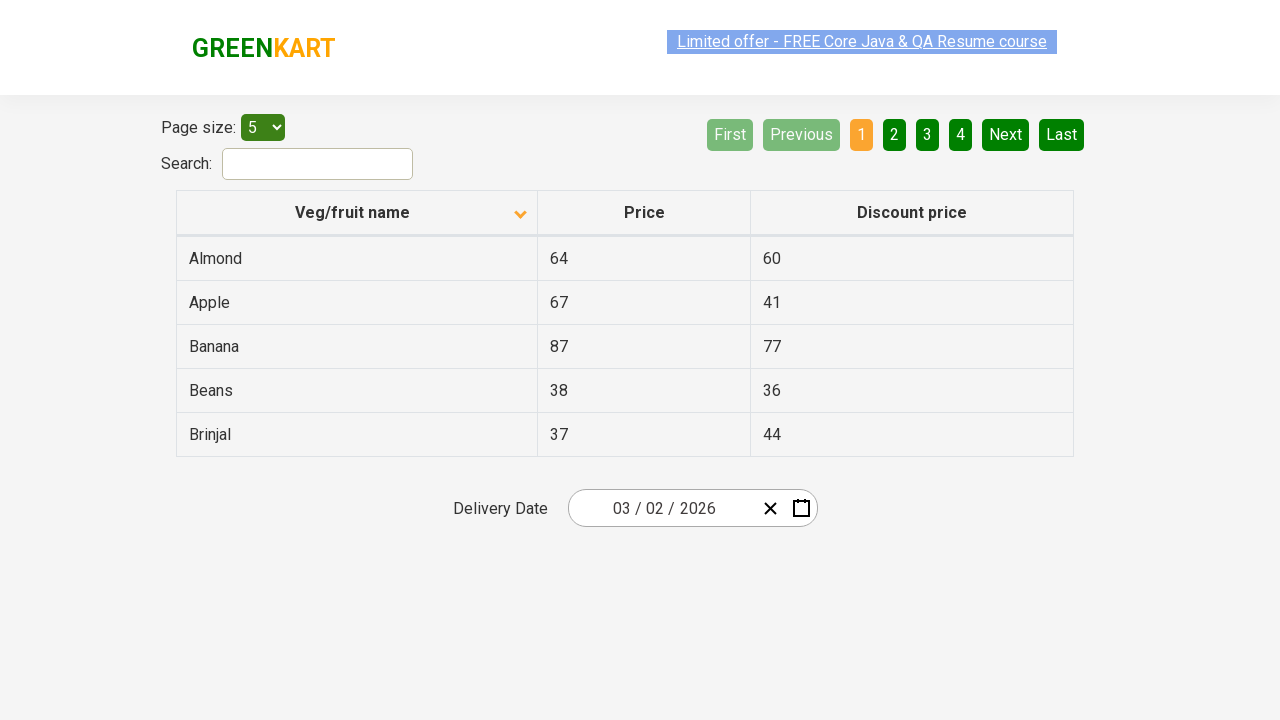

Clicked Next button to navigate to next page at (1006, 134) on [aria-label='Next']
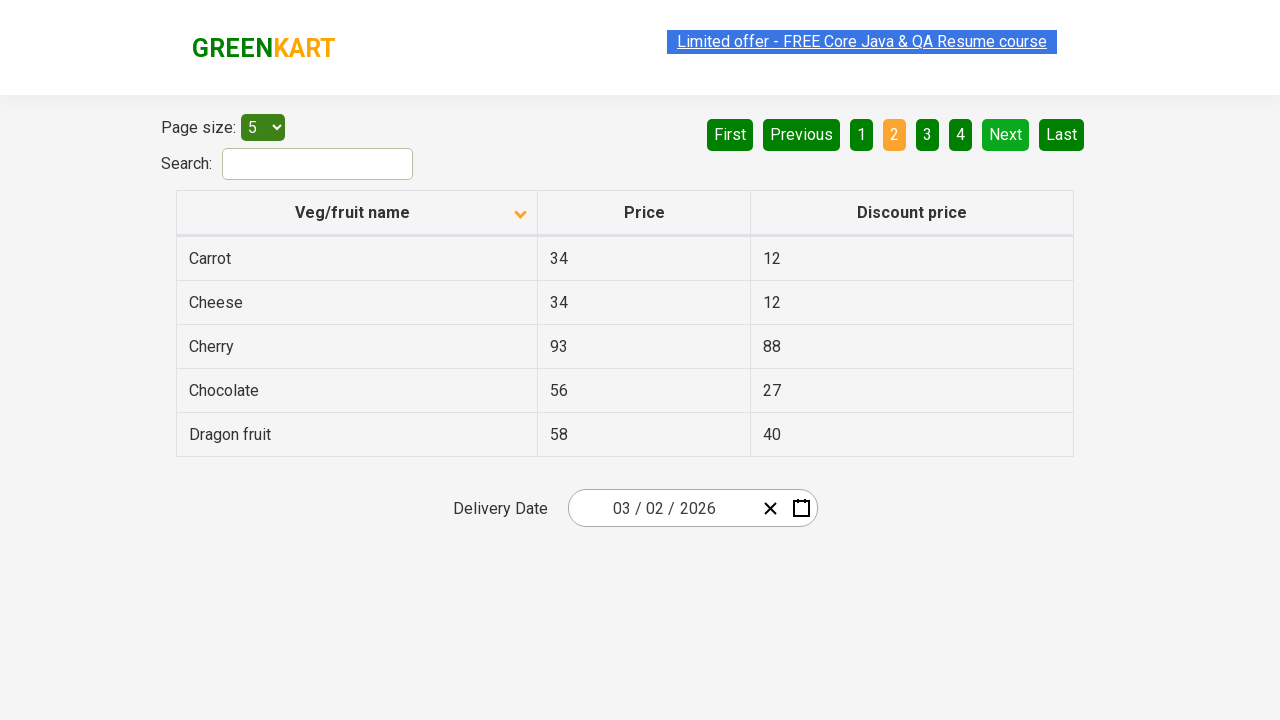

Waited for next page to load
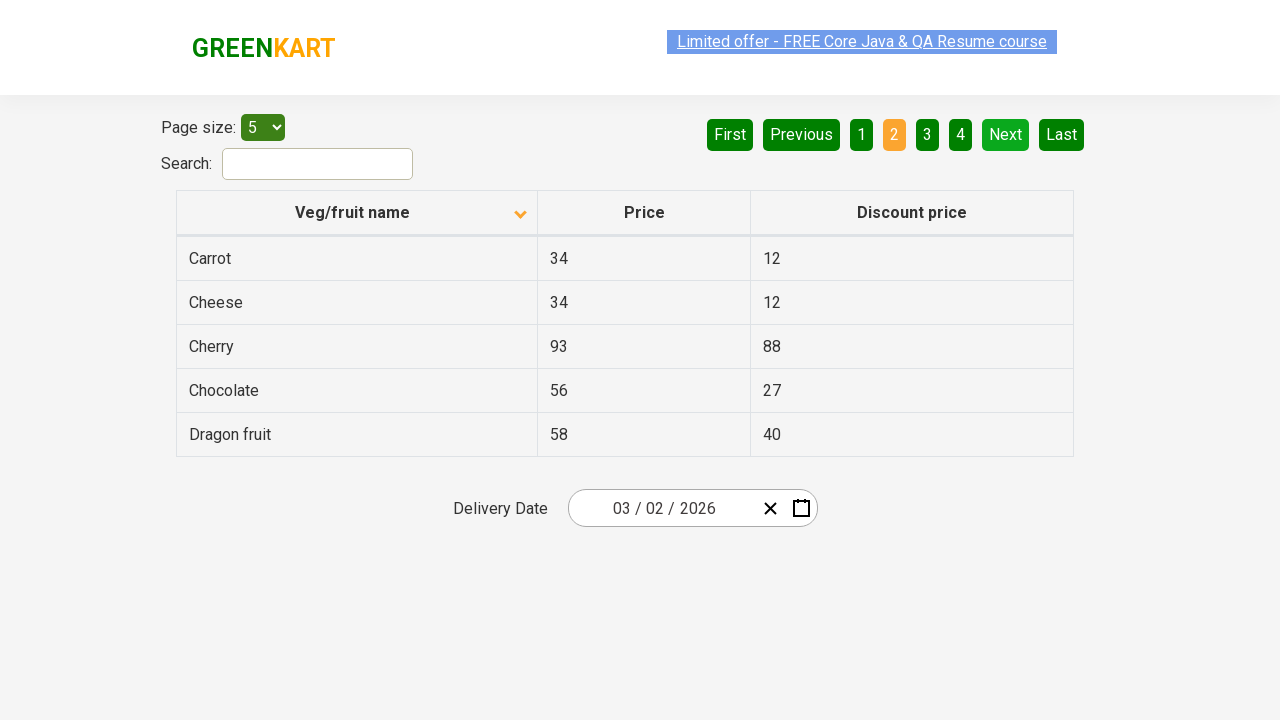

Clicked Next button to navigate to next page at (1006, 134) on [aria-label='Next']
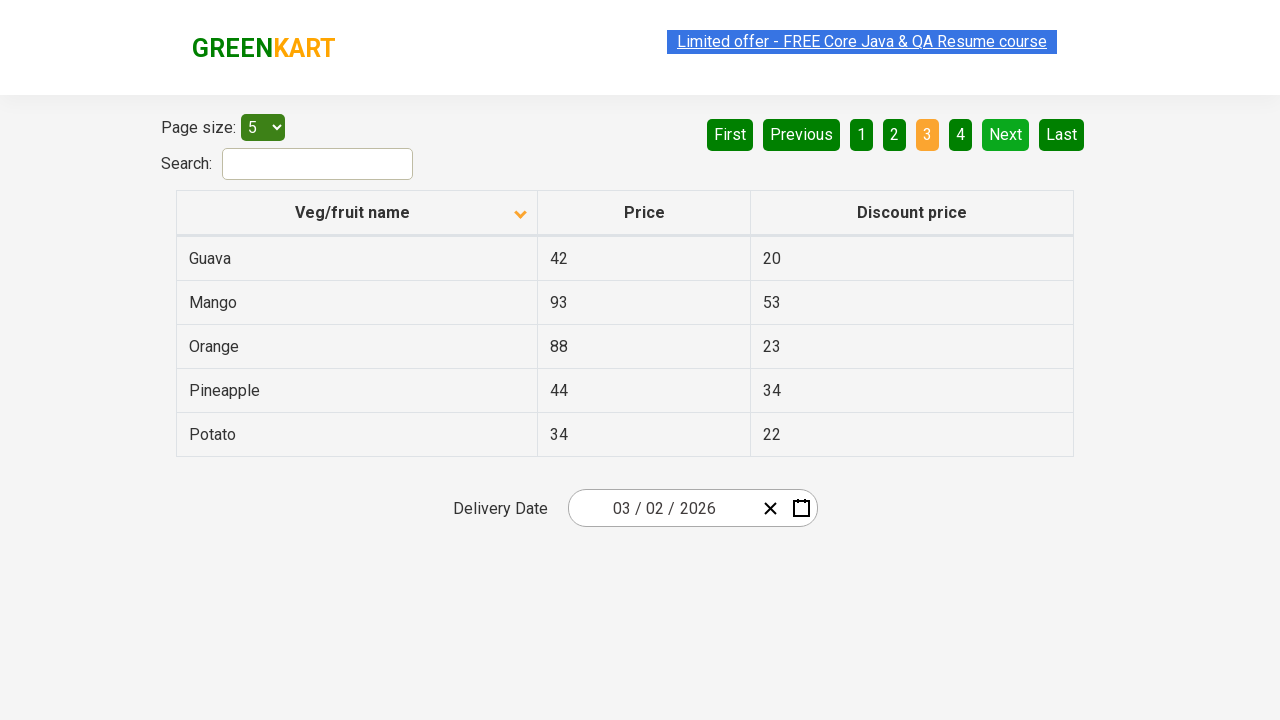

Waited for next page to load
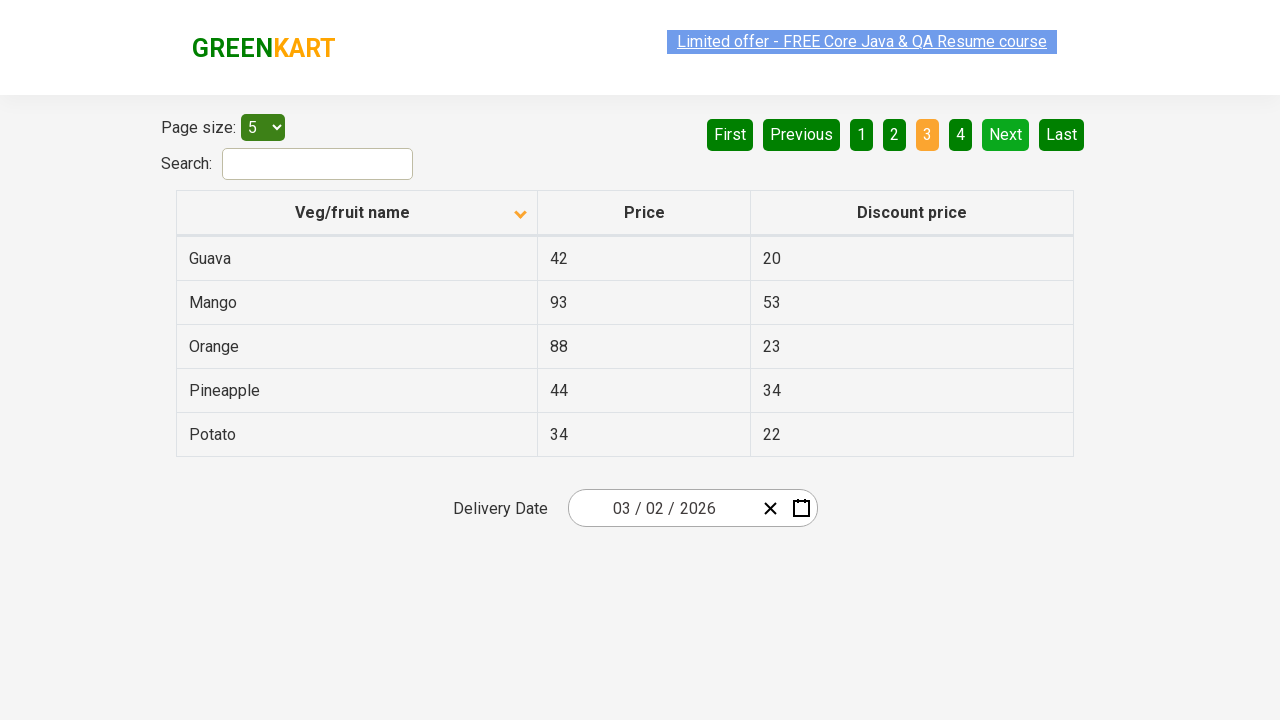

Clicked Next button to navigate to next page at (1006, 134) on [aria-label='Next']
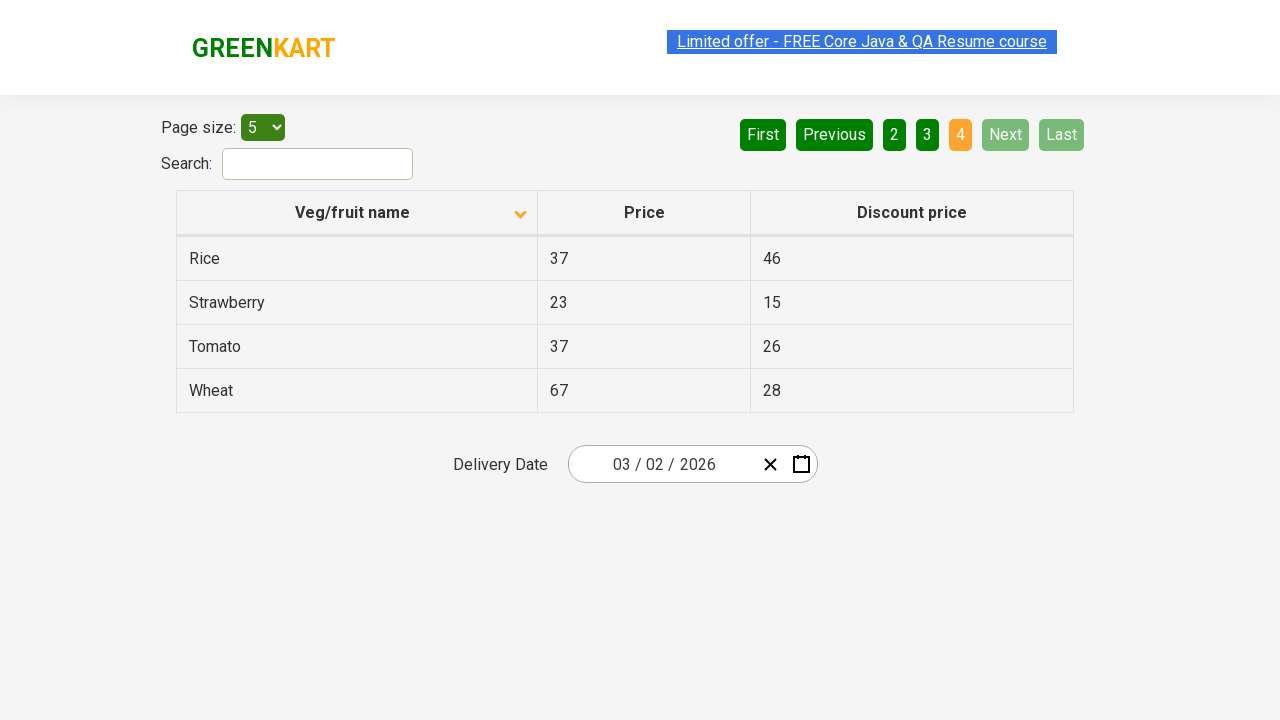

Waited for next page to load
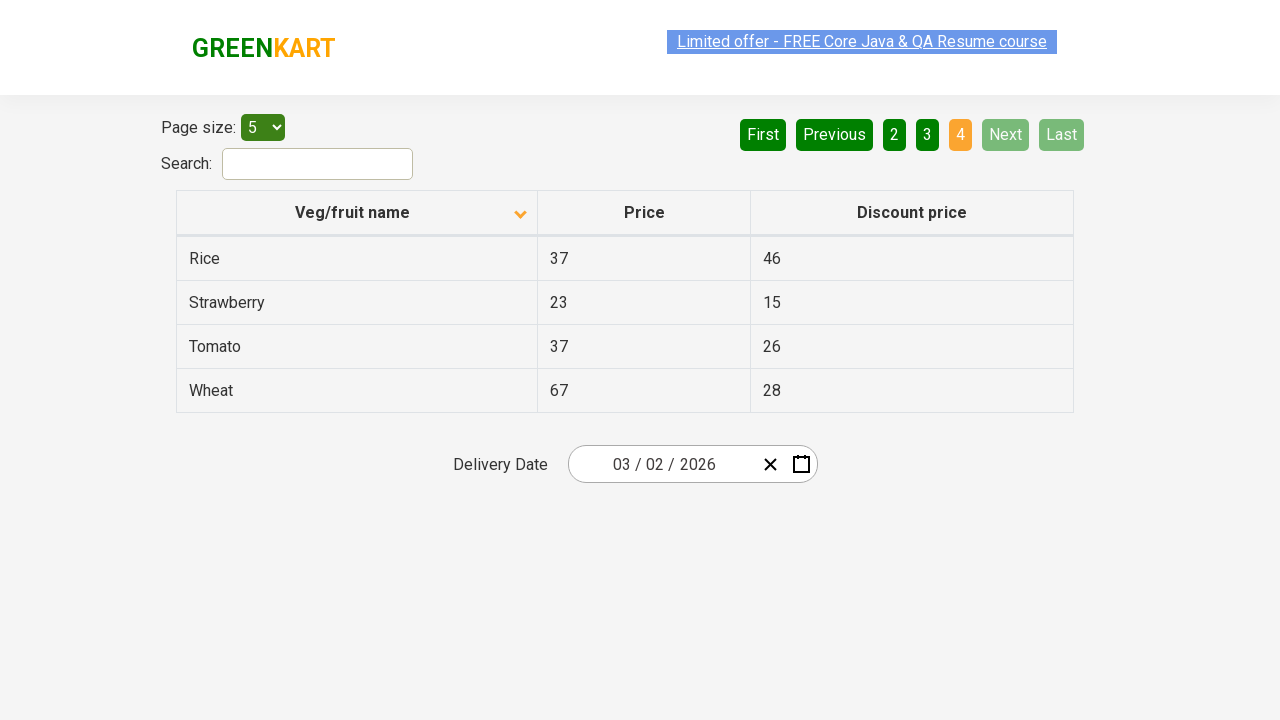

Found item containing 'Rice' in table
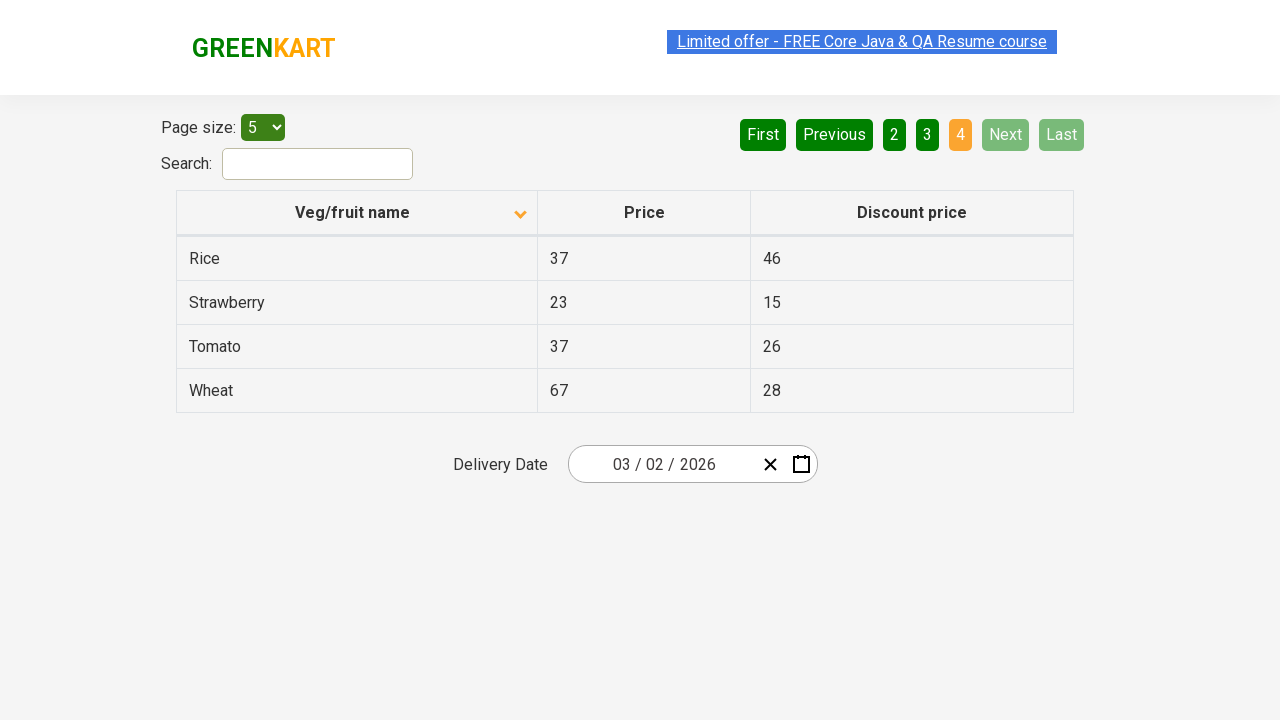

Assertion passed: Item containing 'Rice' was found
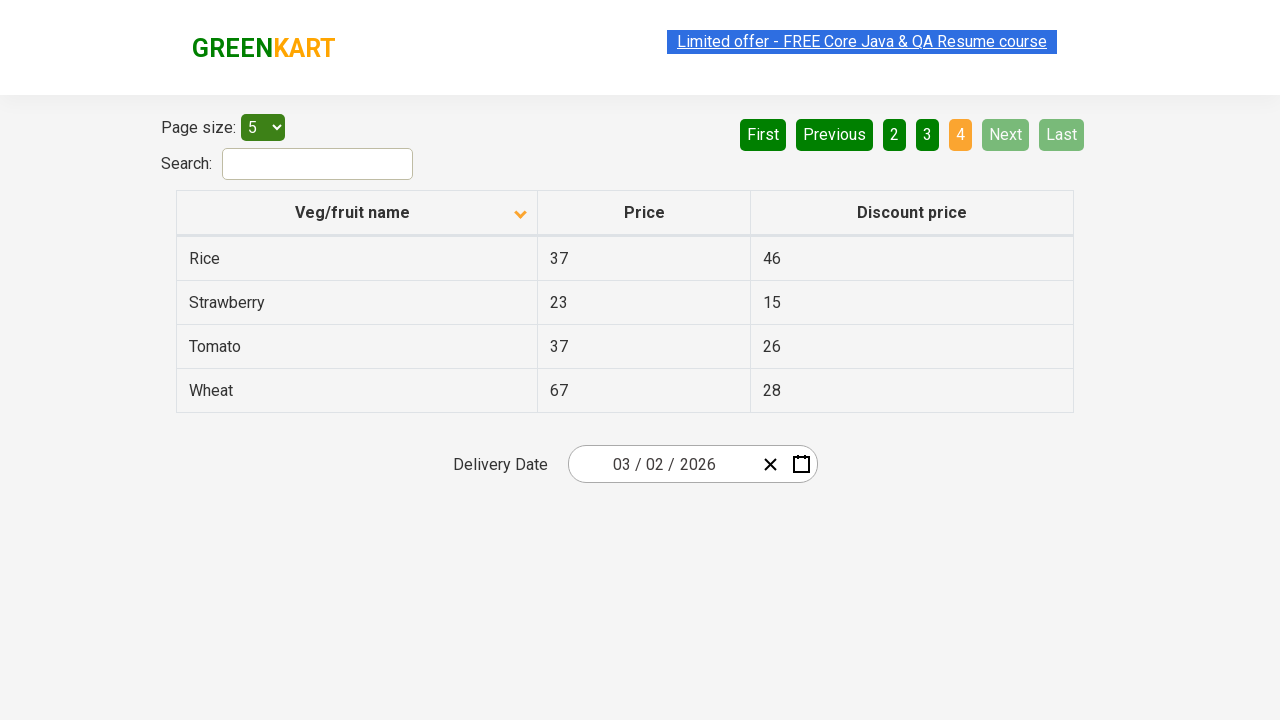

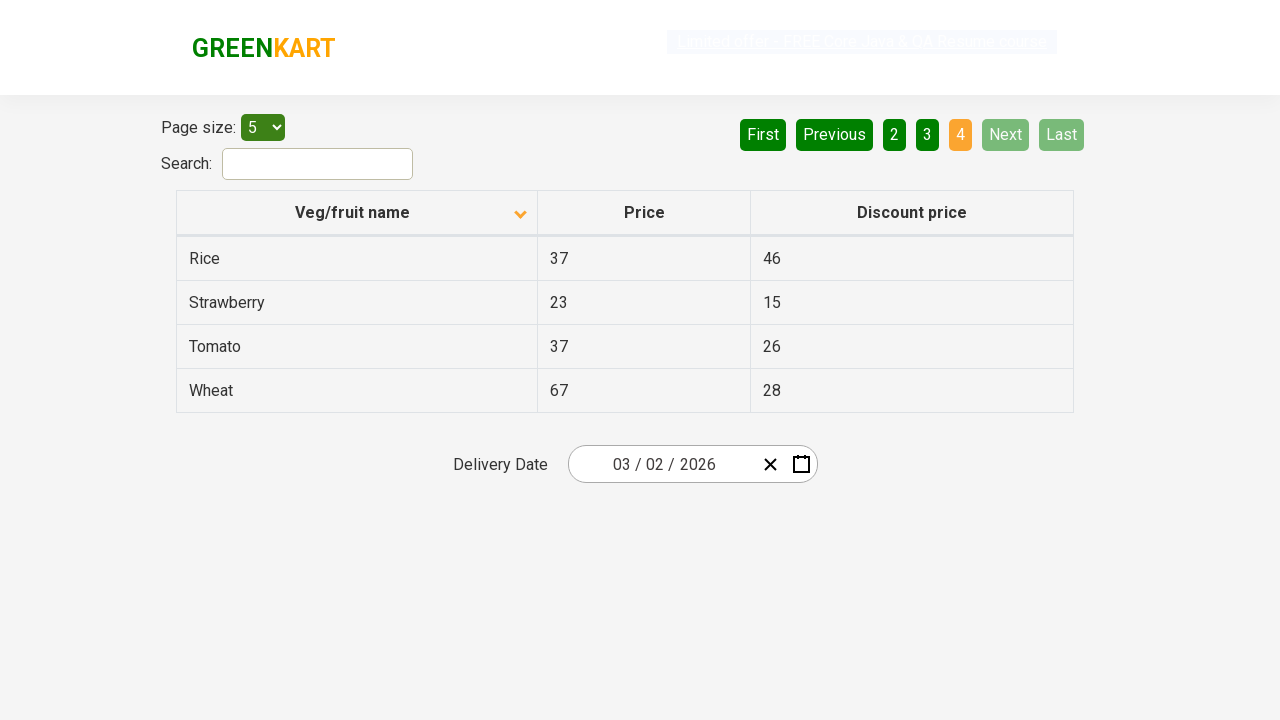